Navigates to a Selenium course content page, clicks on the overview tab, clicks on a collapsible section, and verifies that course description text is present.

Starting URL: http://greenstech.in/selenium-course-content.html

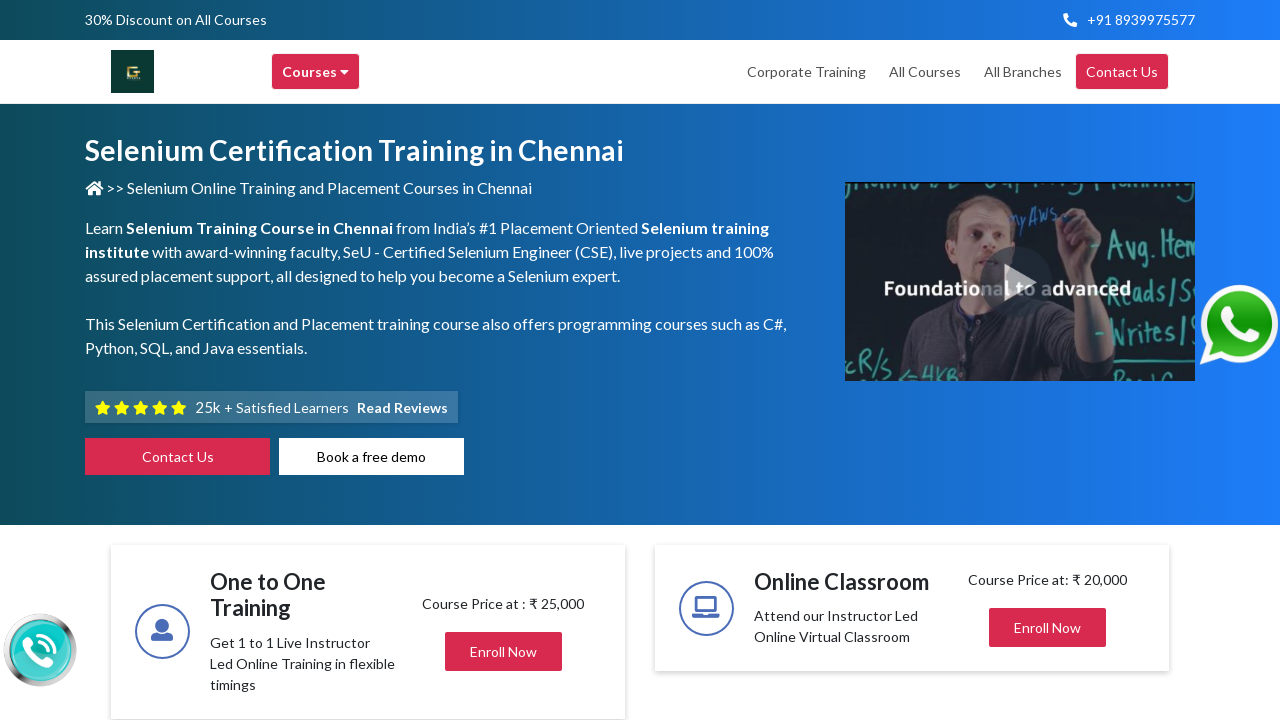

Navigated to Selenium course content page
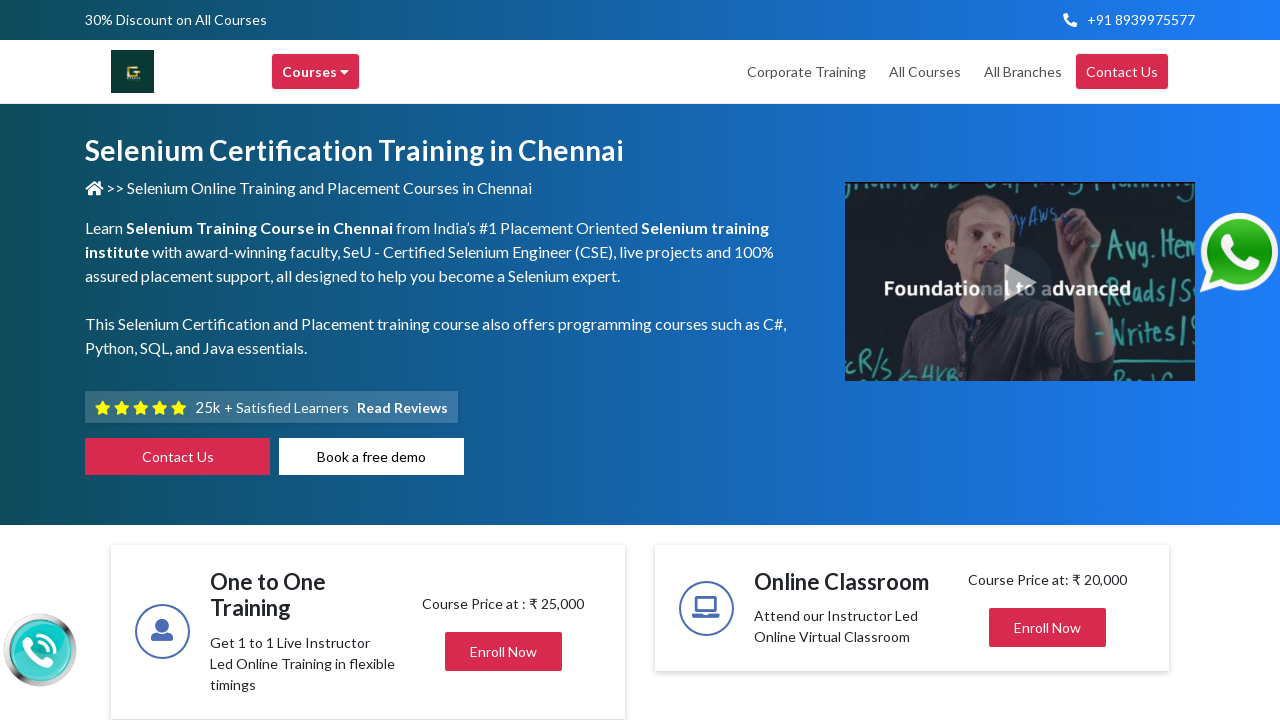

Clicked on the overview tab at (504, 361) on a#overview-tab
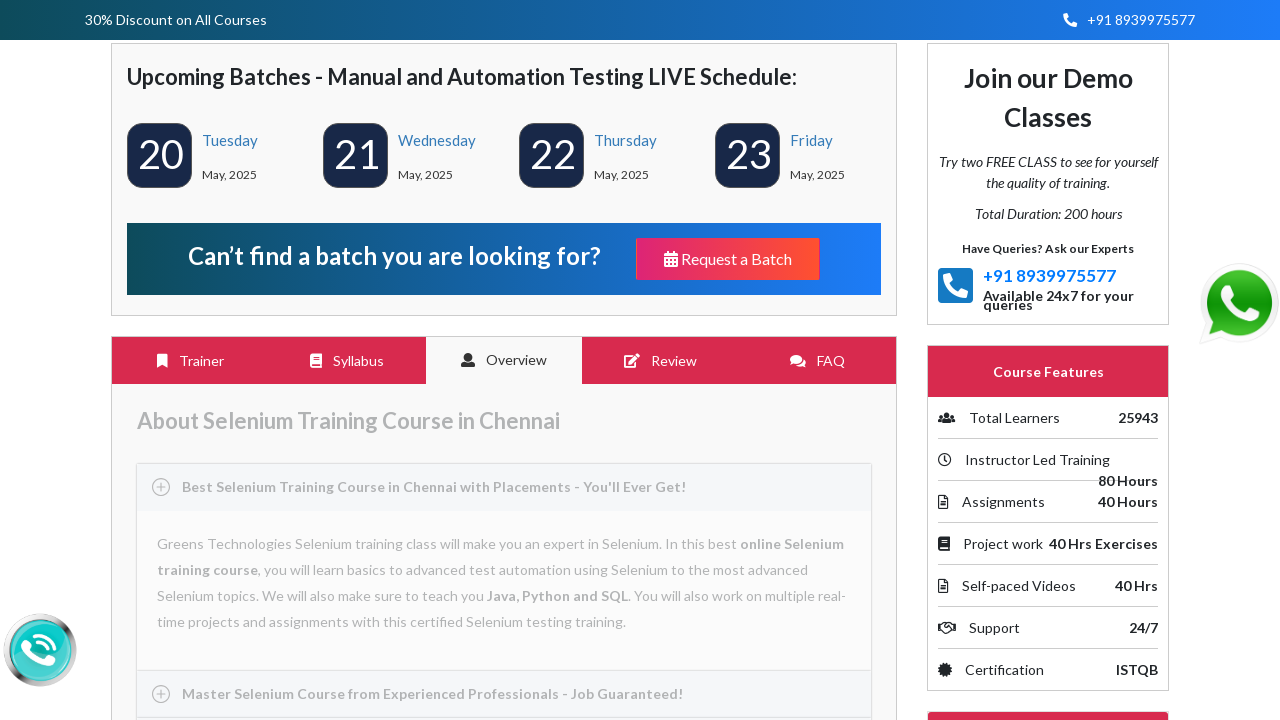

Clicked on the first collapsible section at (504, 591) on (//div[@class='collapse show'])[1]
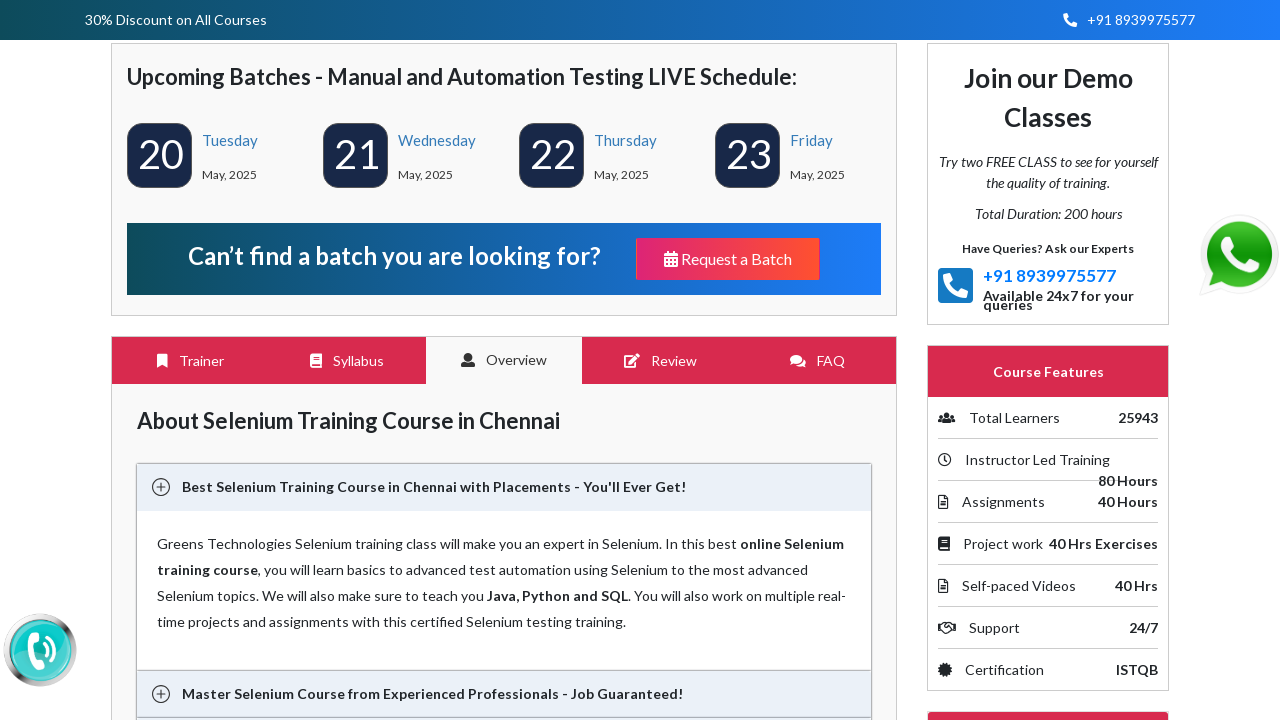

Verified course description text 'expert in Selenium' is present
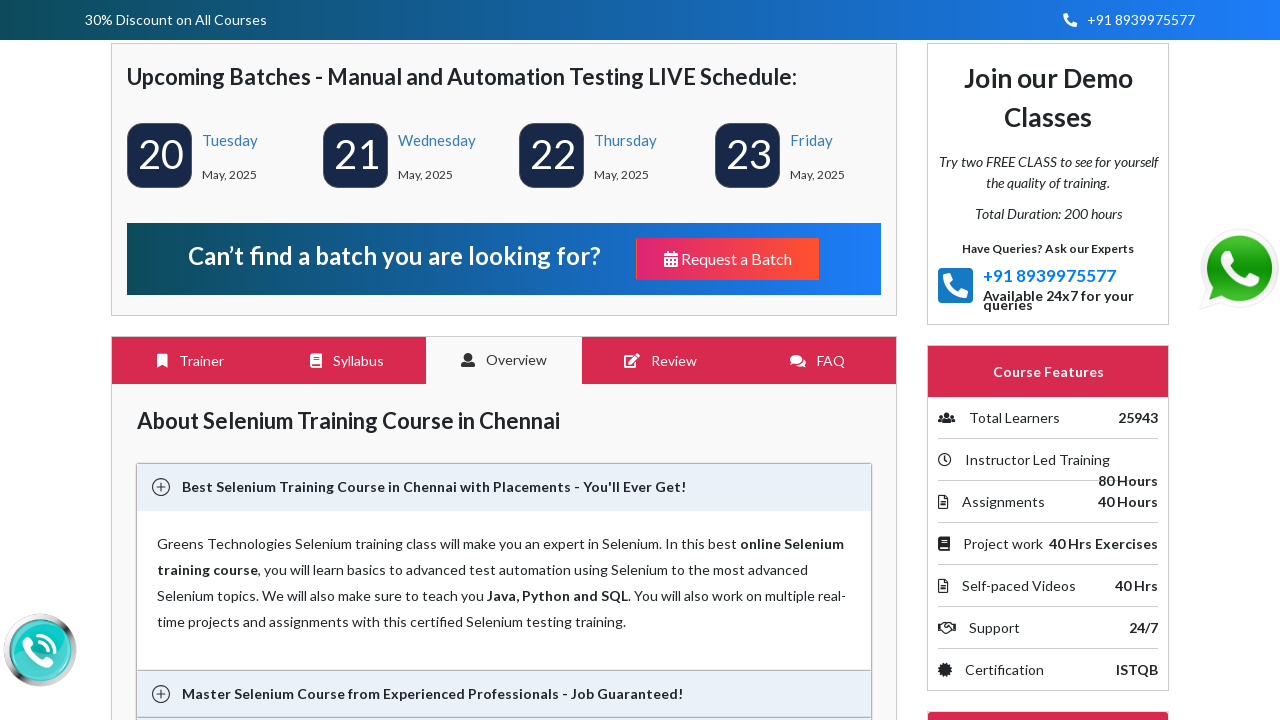

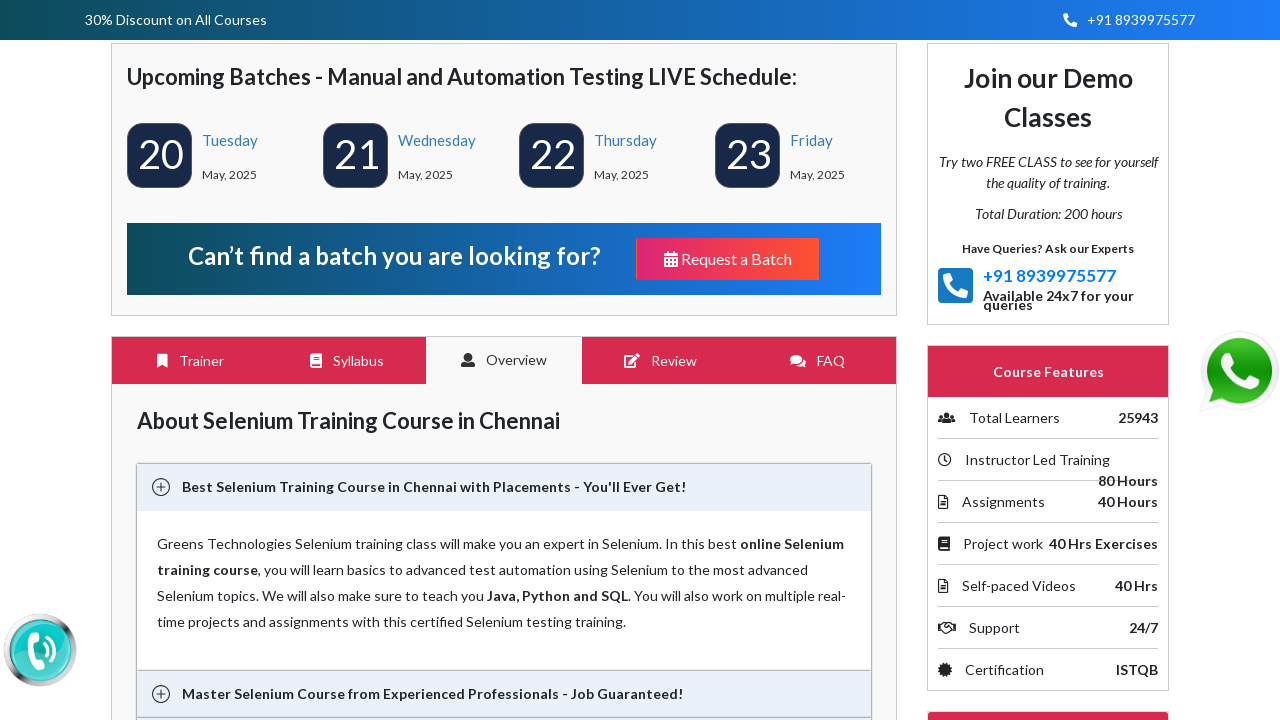